Navigates to the OrangeHRM demo site and verifies the page loads successfully by waiting for the page content to be visible.

Starting URL: https://opensource-demo.orangehrmlive.com

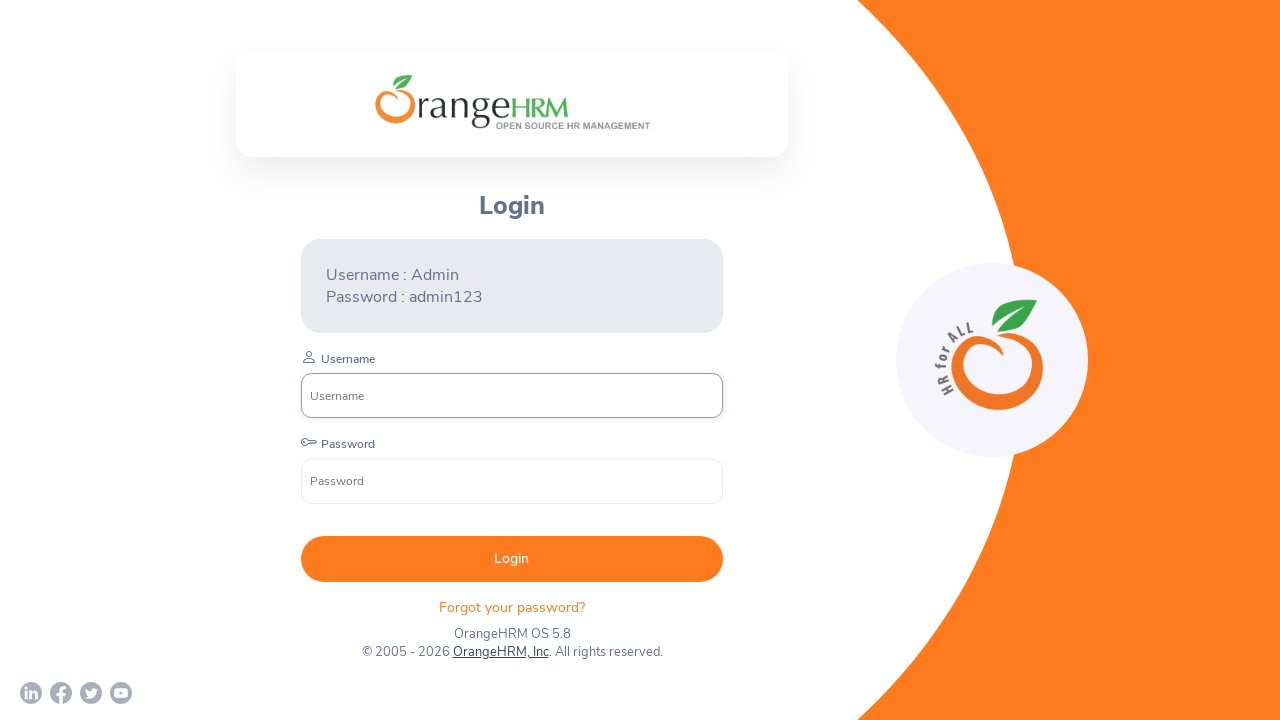

Page DOM content loaded
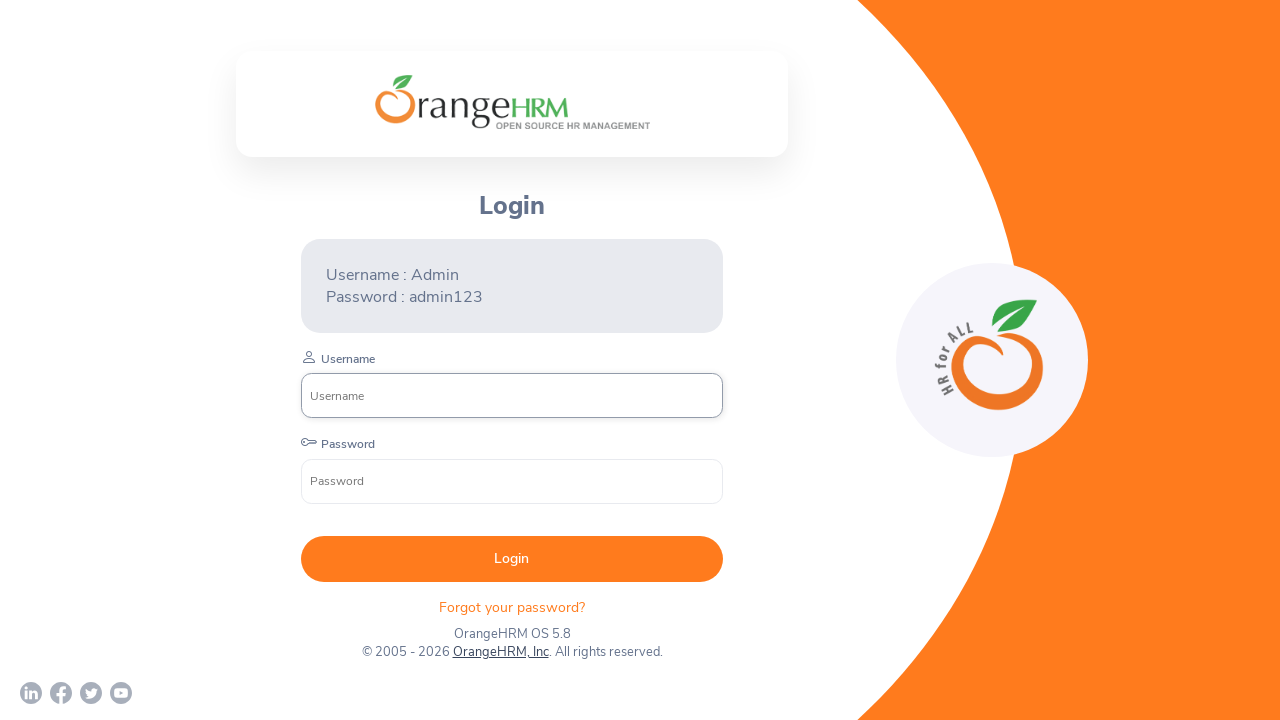

OrangeHRM login page or main content visible
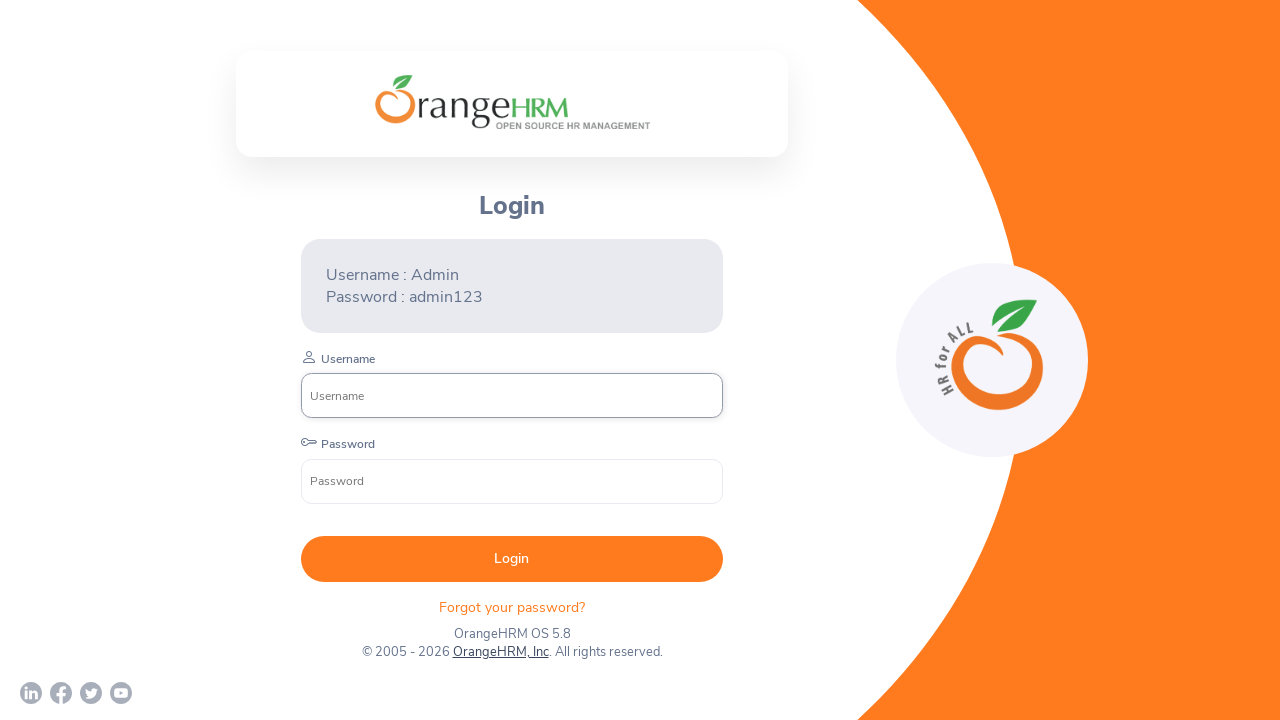

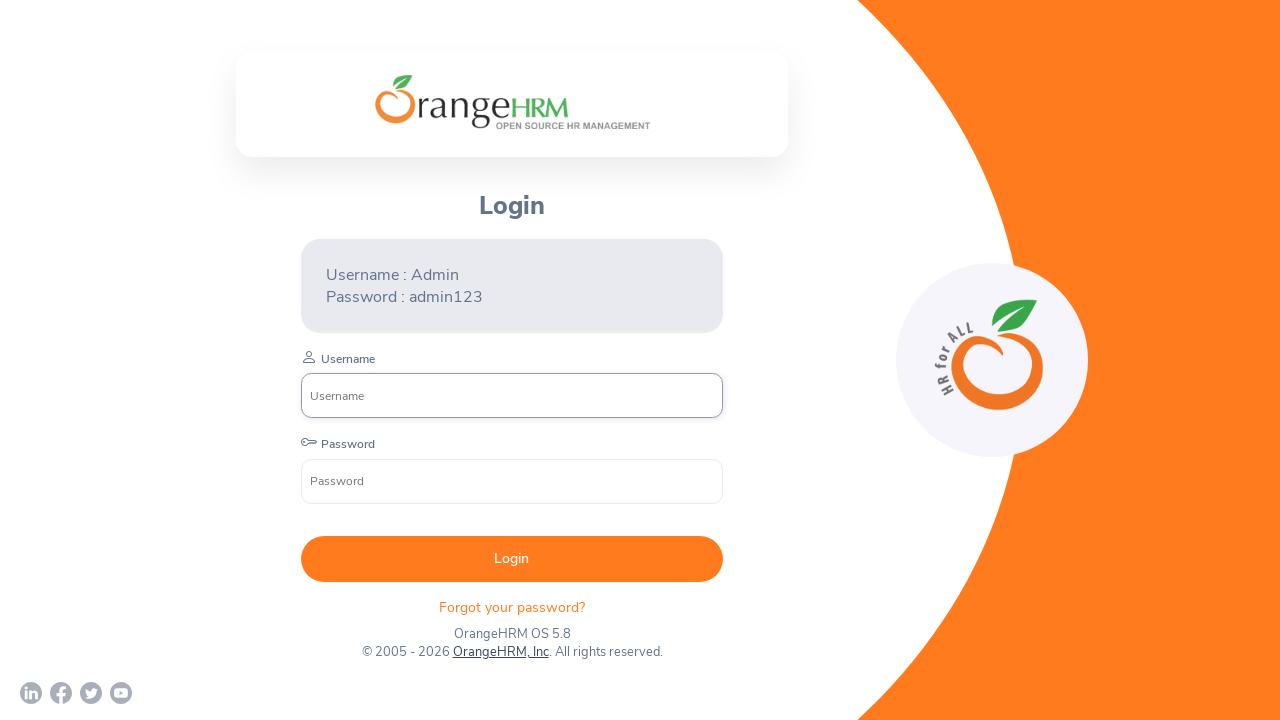